Tests double-click functionality on W3Schools by switching to an iframe and double-clicking a "Copy Text" button to trigger an ondblclick event

Starting URL: https://www.w3schools.com/tags/tryit.asp?filename=tryhtml5_ev_ondblclick3

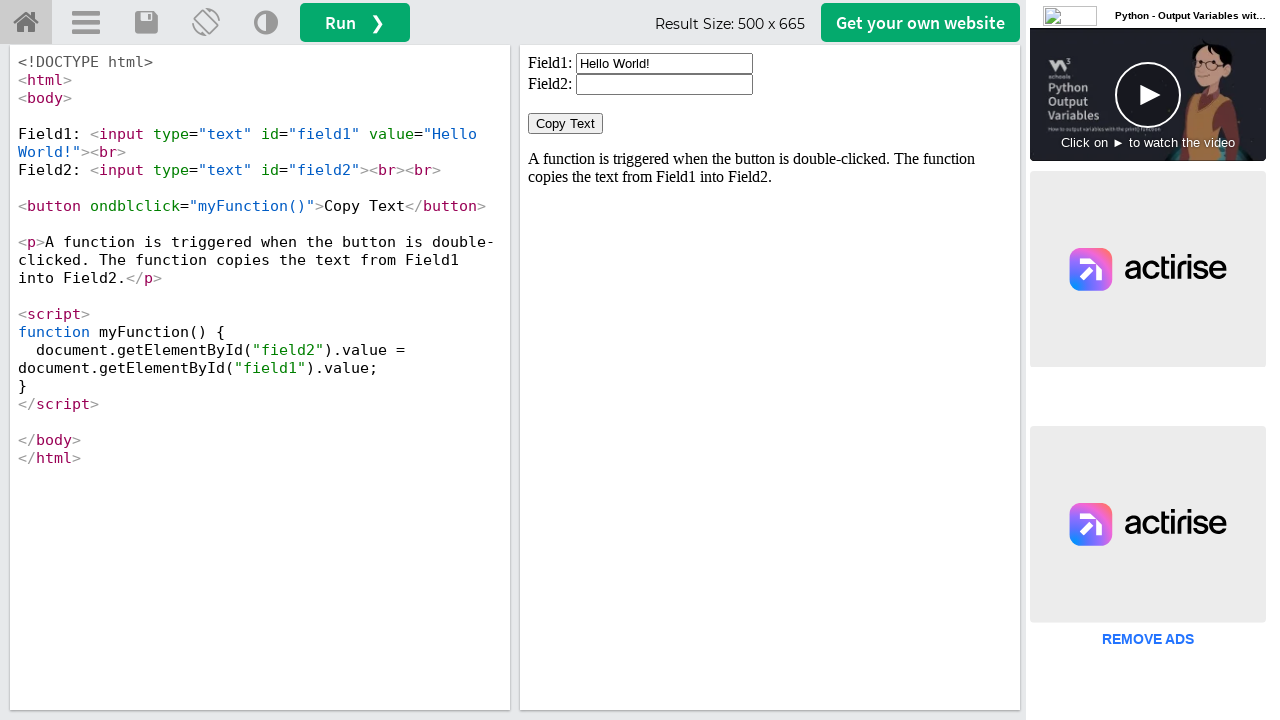

Located iframe with ID 'iframeResult' containing the ondblclick example
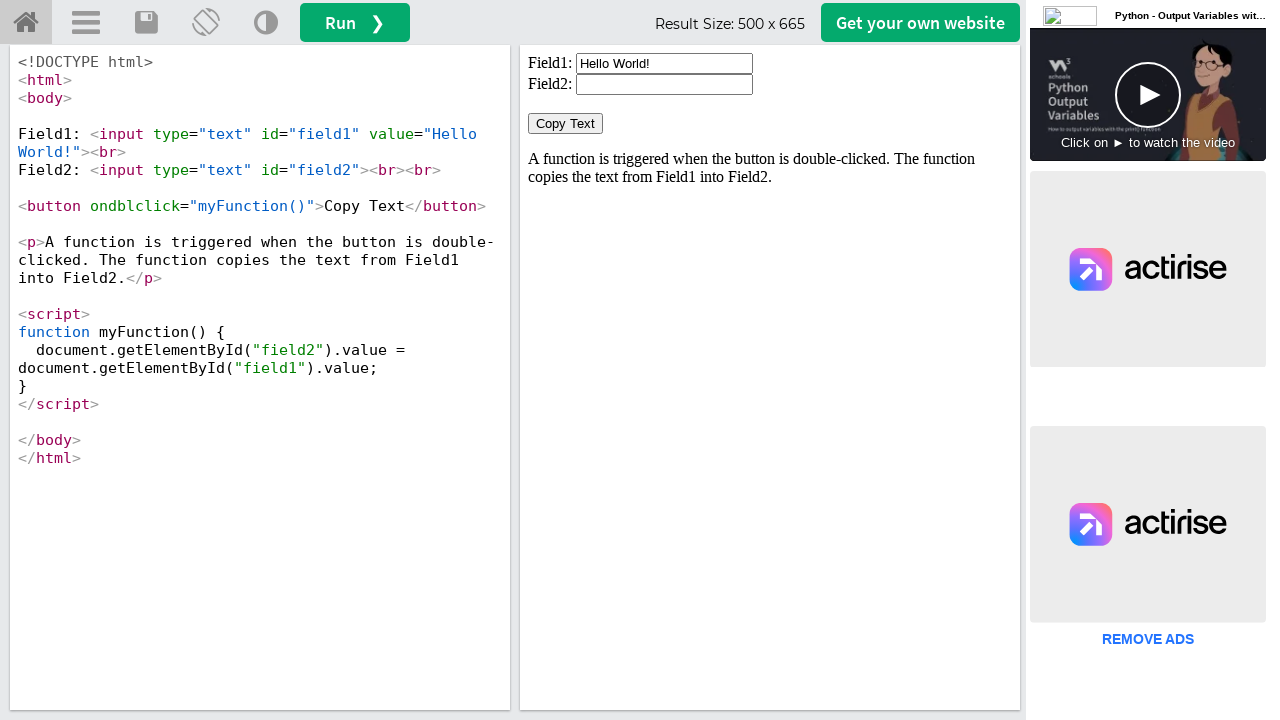

Double-clicked the 'Copy Text' button to trigger ondblclick event at (566, 124) on #iframeResult >> internal:control=enter-frame >> xpath=//button[text()='Copy Tex
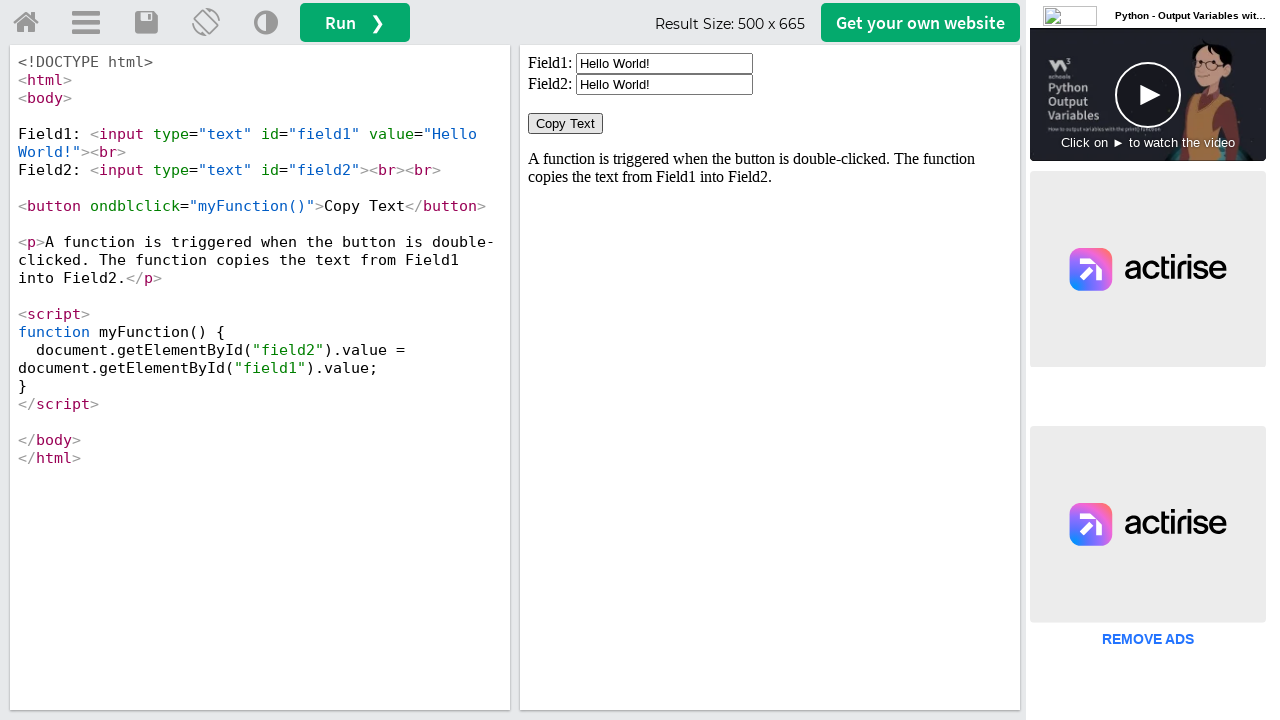

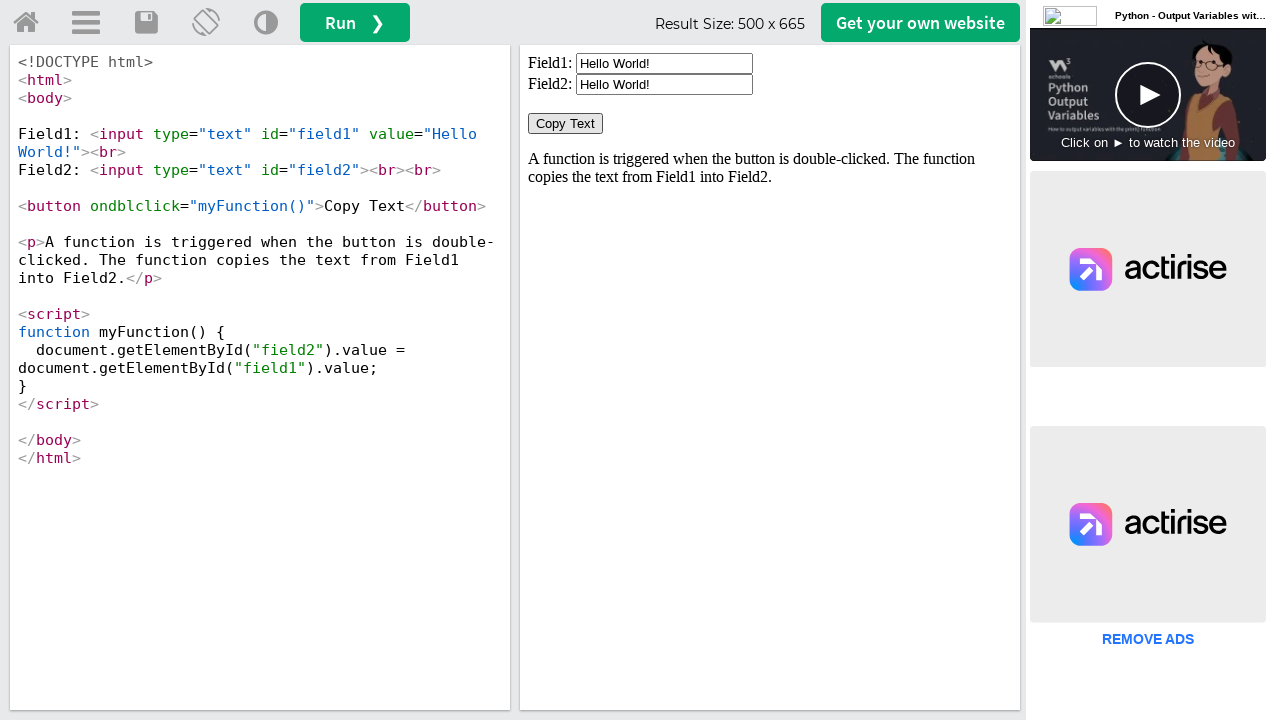